Tests clicking a button that triggers client-side logic with a delay

Starting URL: http://uitestingplayground.com/clientdelay

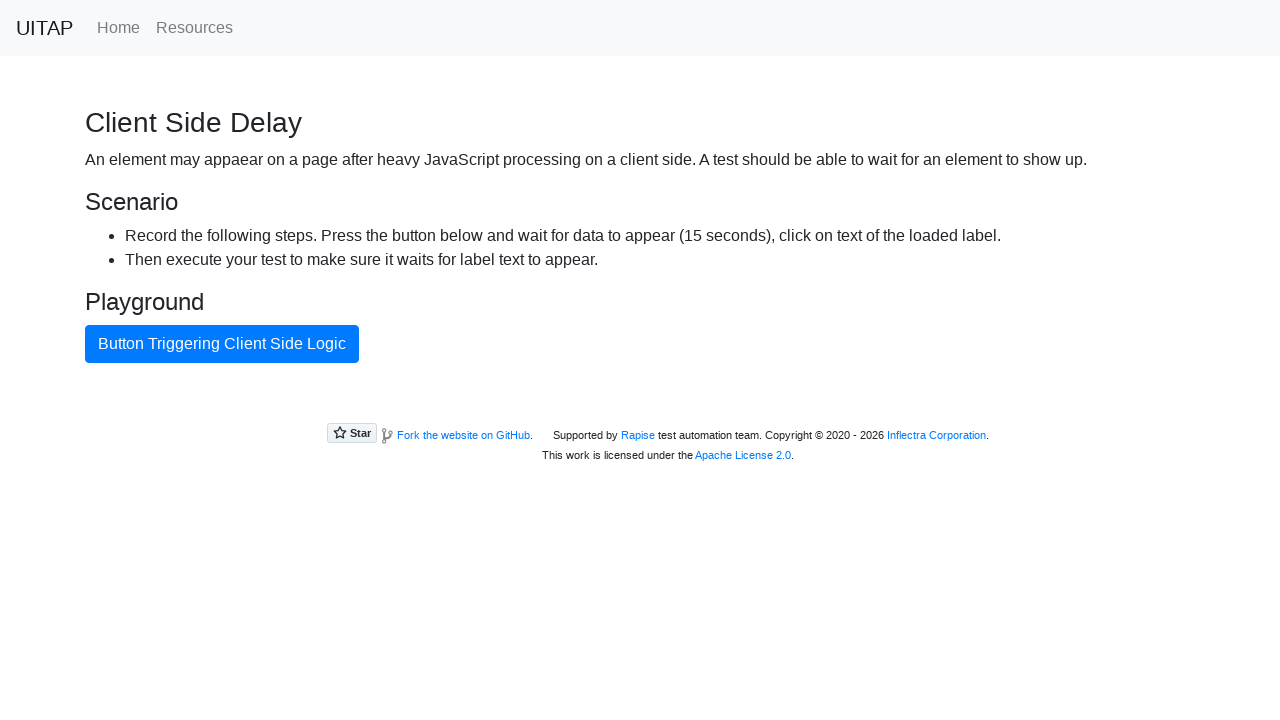

Clicked button triggering client-side logic at (222, 344) on internal:role=button[name="Button Triggering Client Side Logic"i]
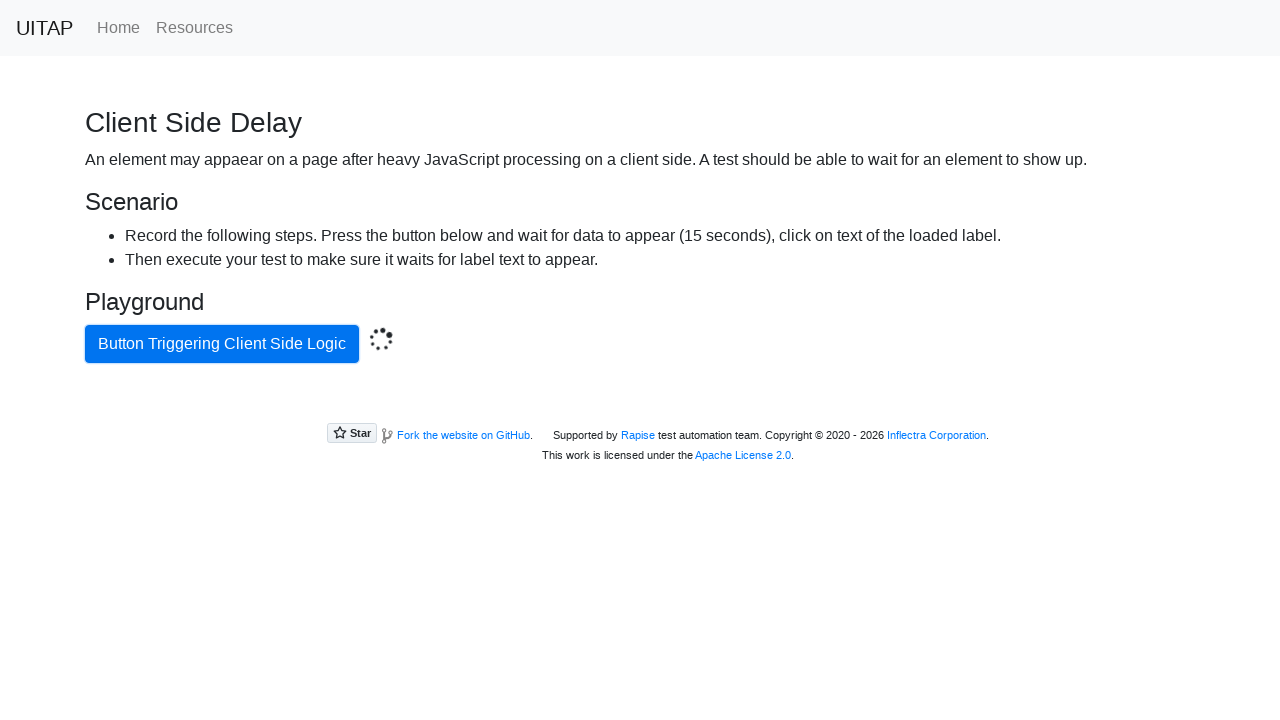

Success message appeared after client-side delay
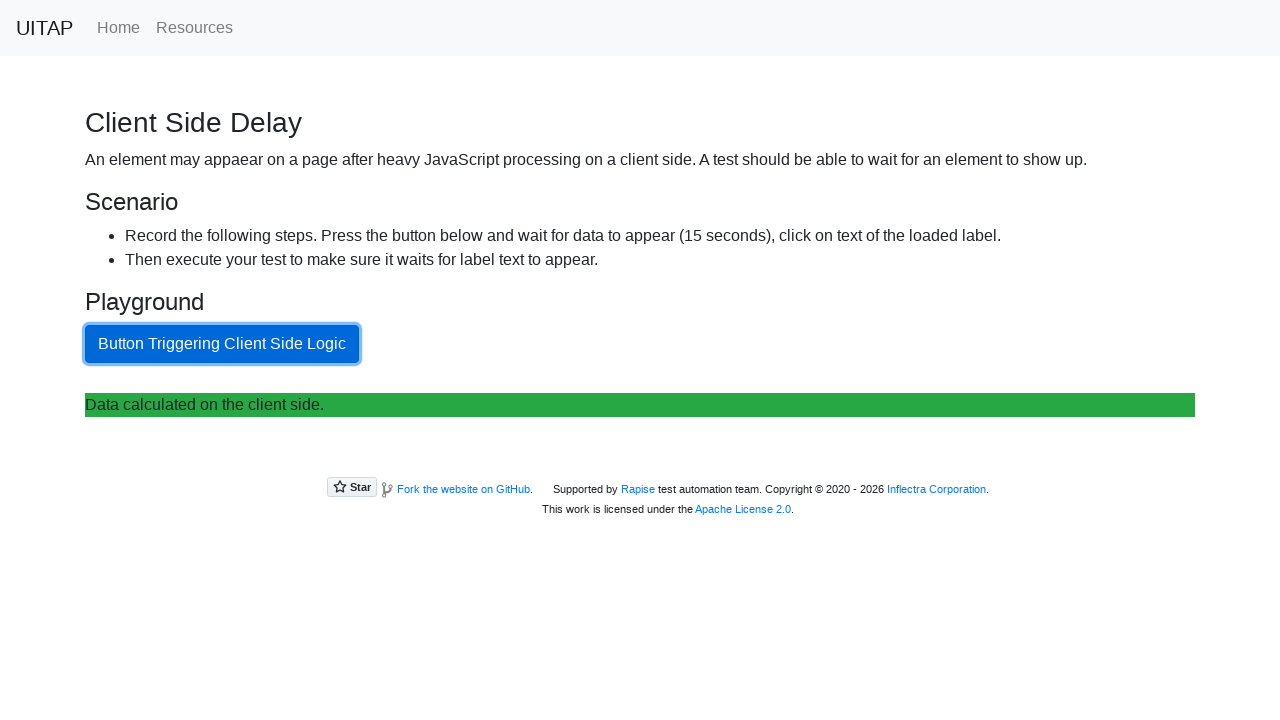

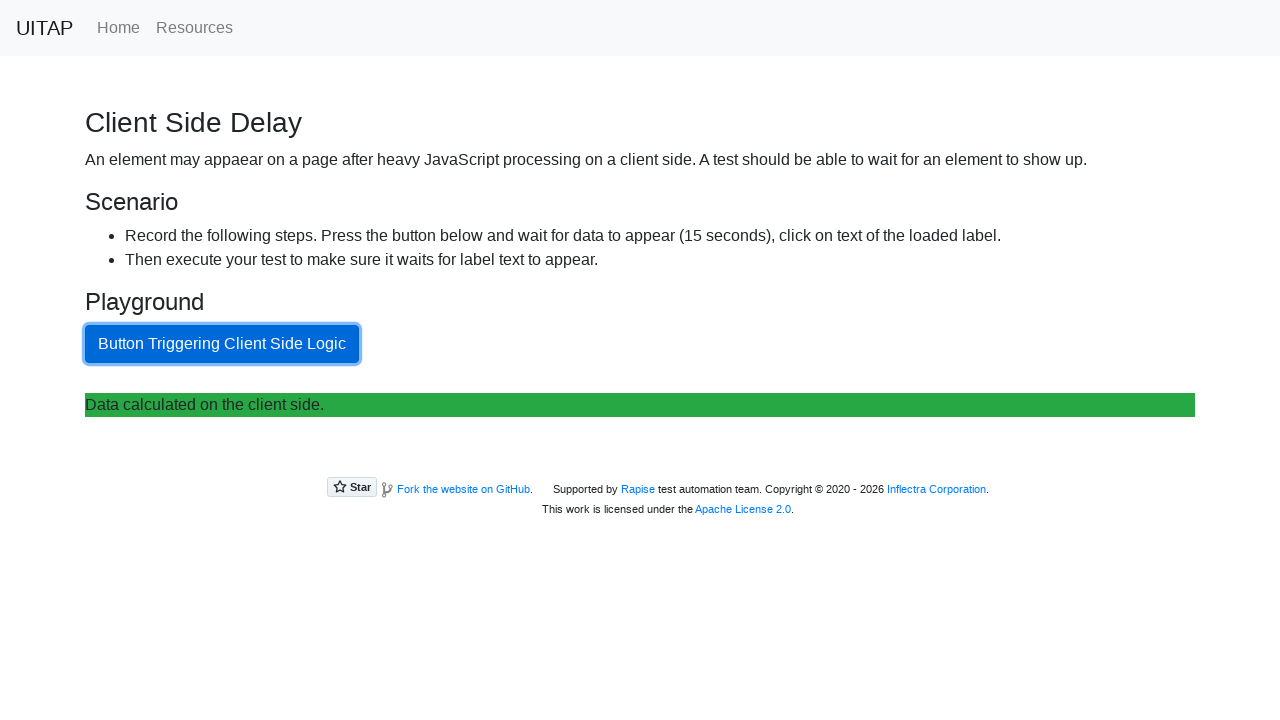